Tests that a button becomes visible after 5 seconds on the Dynamic Properties demo page

Starting URL: https://demoqa.com/dynamic-properties

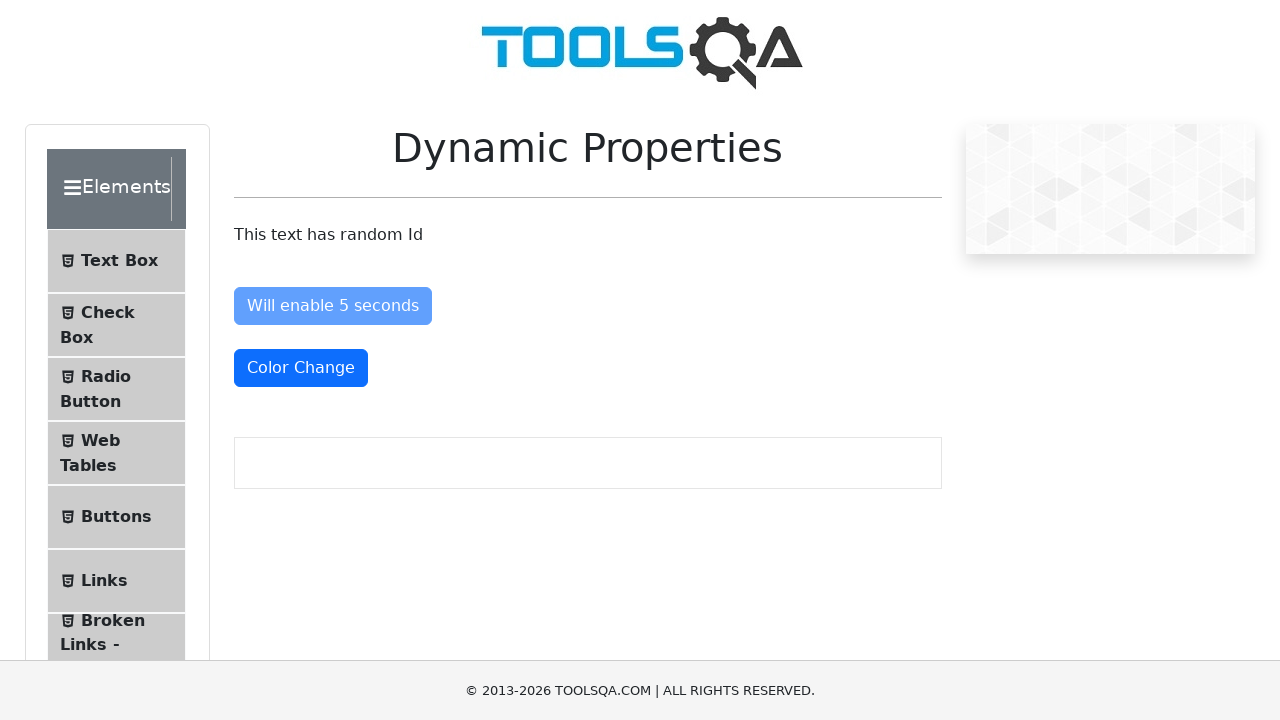

Navigated to Dynamic Properties demo page
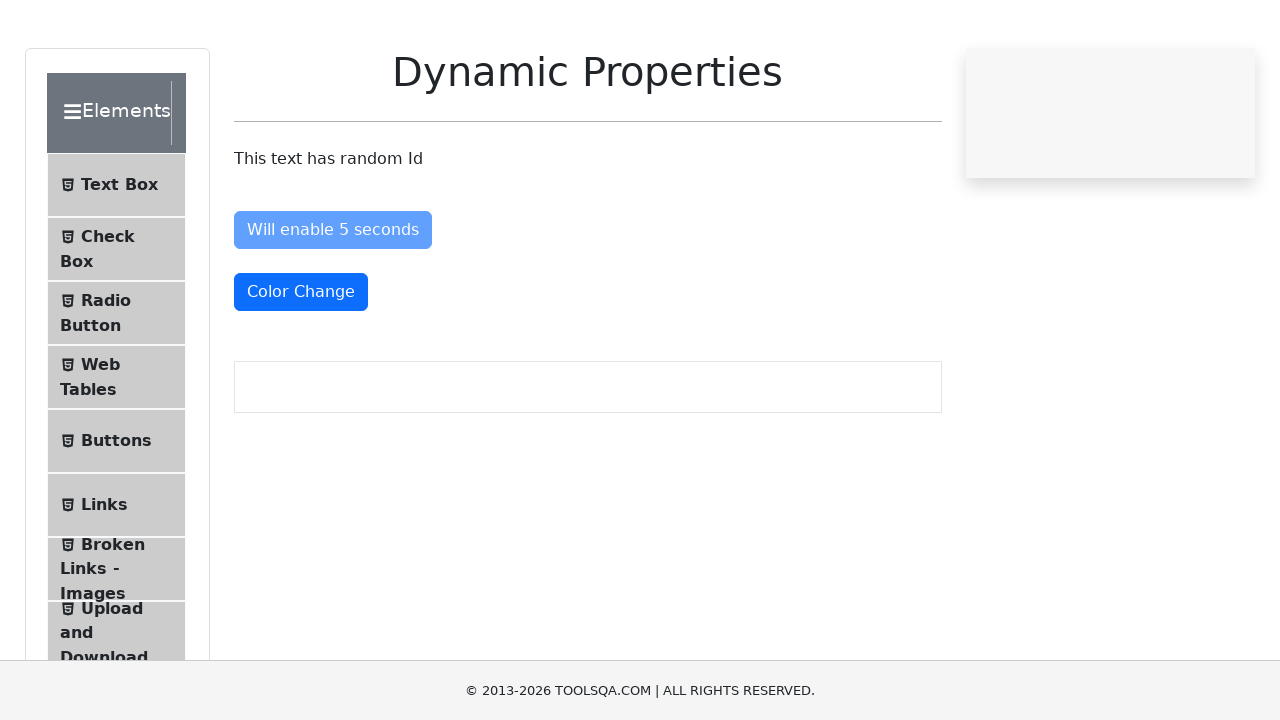

Button became visible after 5 seconds
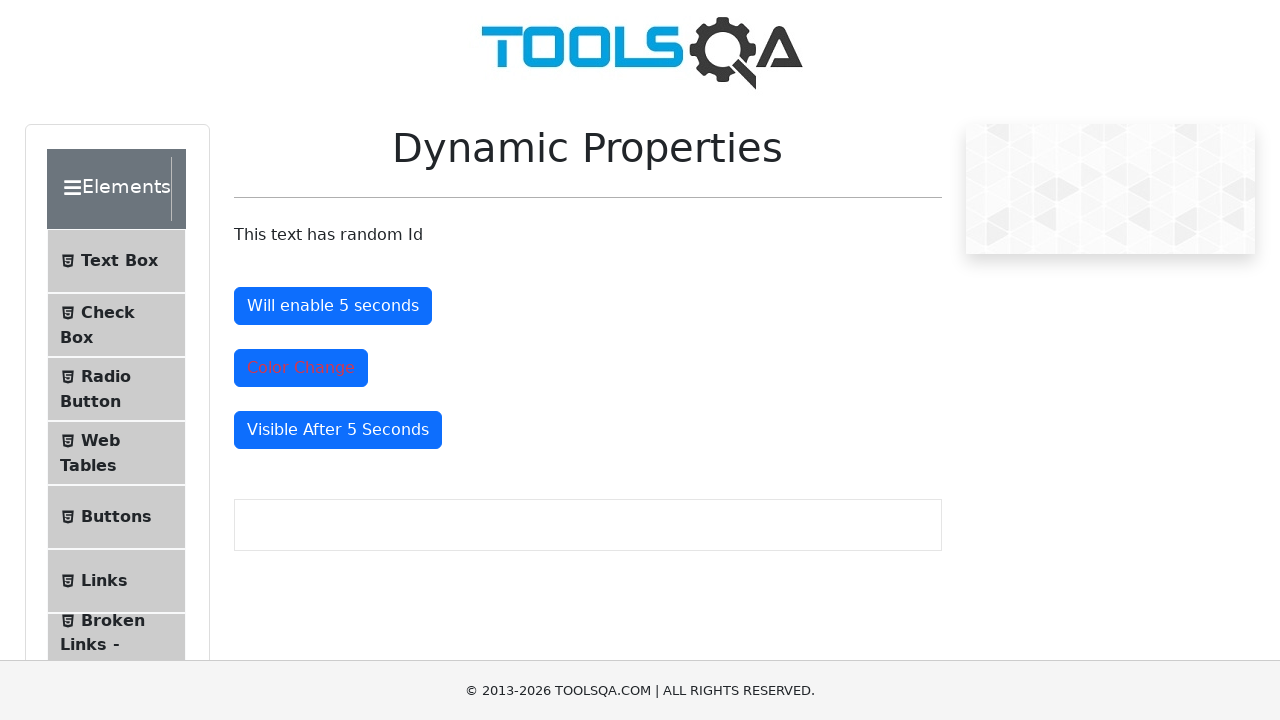

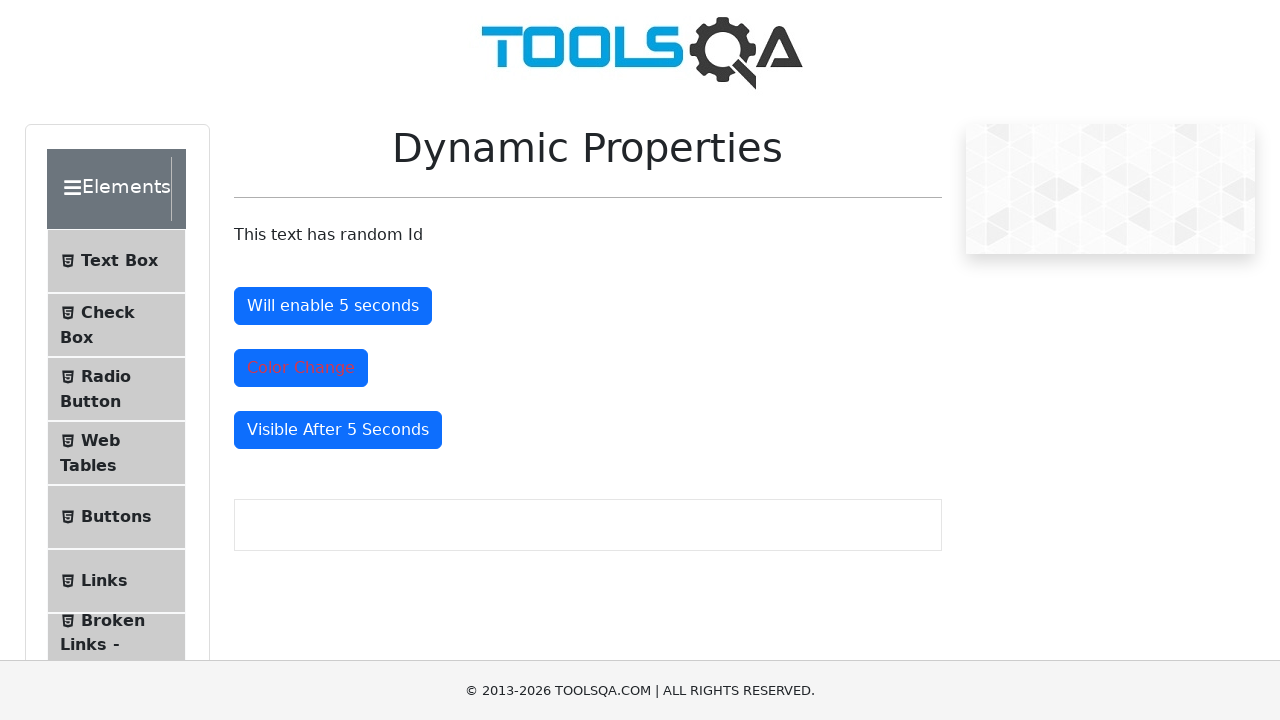